Tests the search functionality by entering a search query and submitting it

Starting URL: http://www.python.org

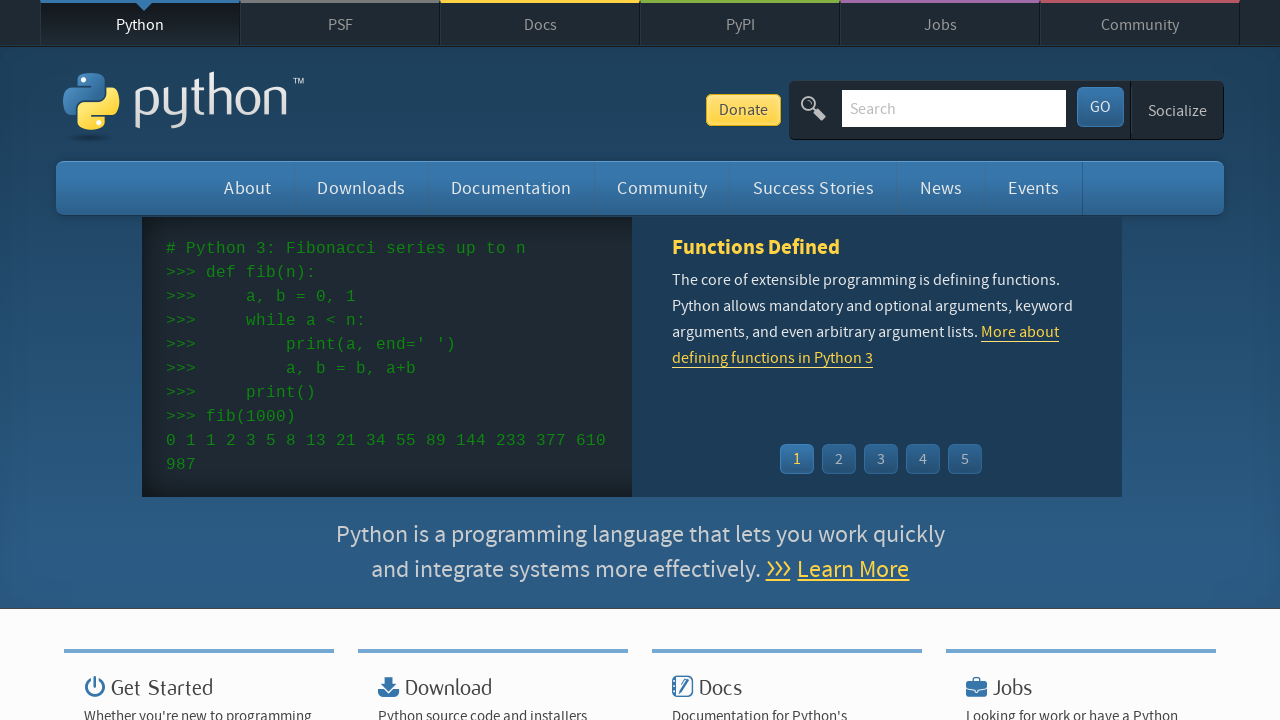

Filled search field with 'Java' on input[name='q']
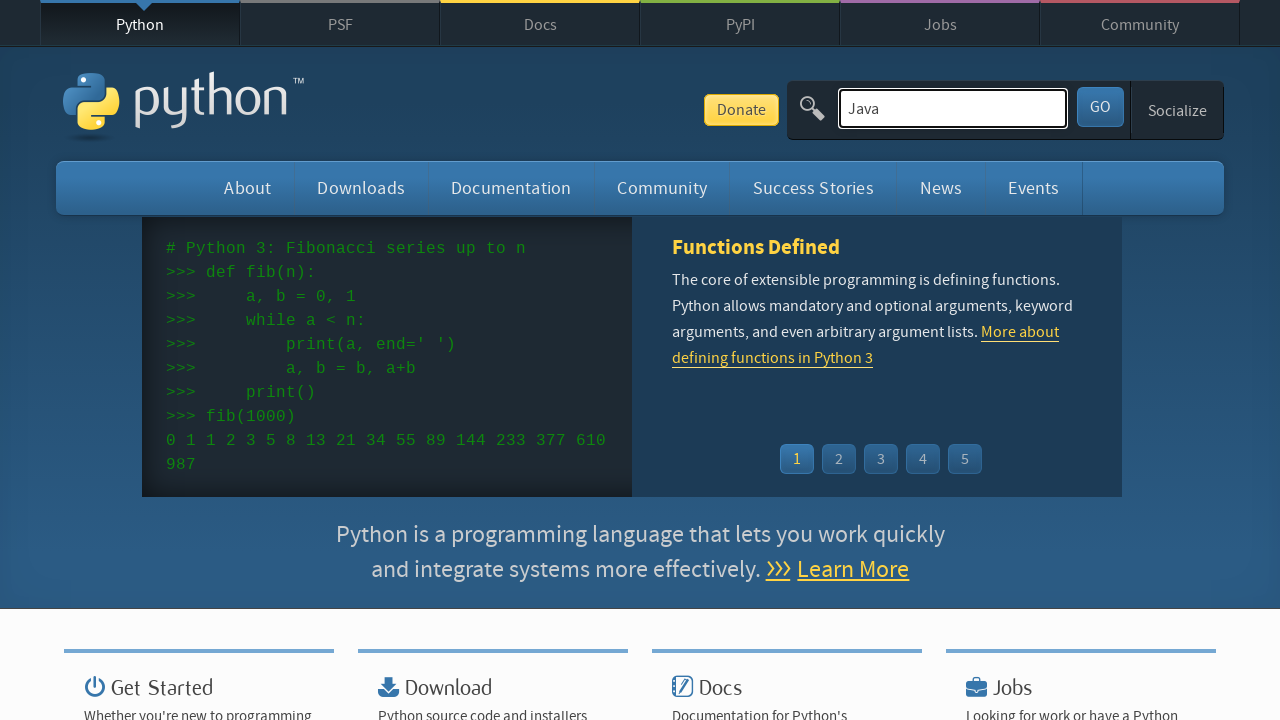

Pressed Enter to submit search query on input[name='q']
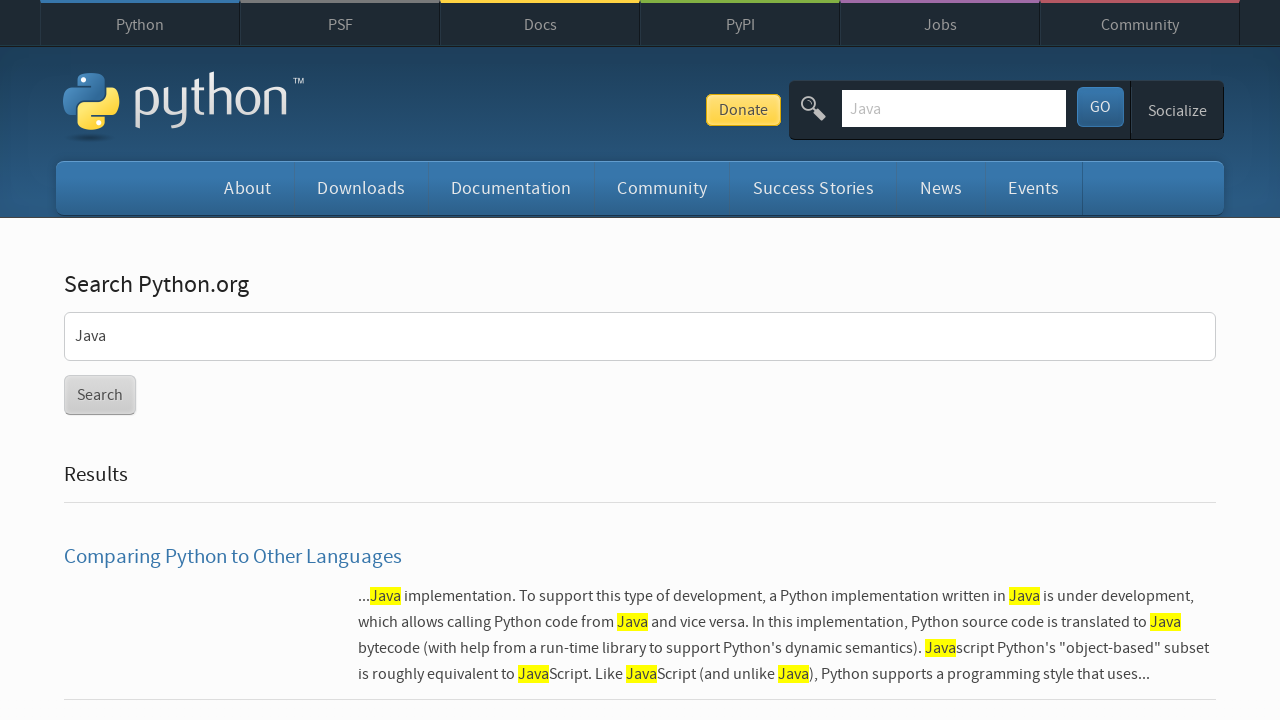

Search results page loaded (networkidle)
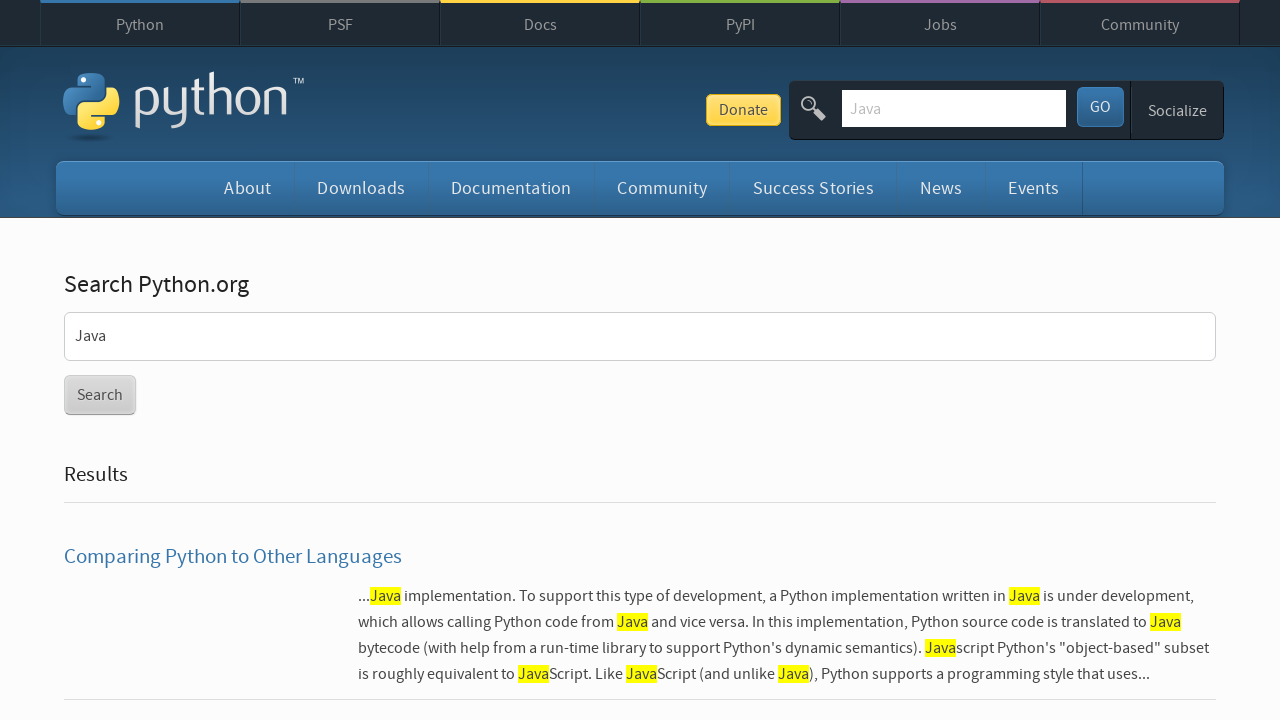

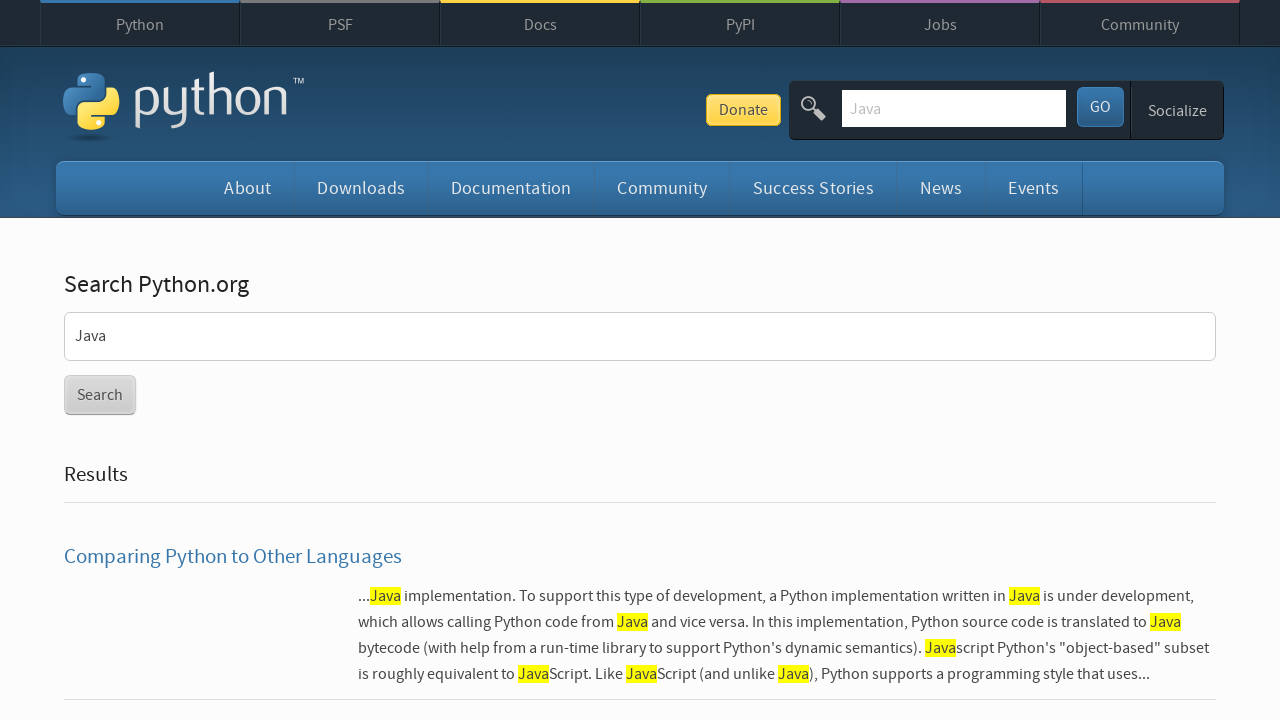